Tests the forgot password form functionality by entering an email address and submitting the form to request password reset instructions.

Starting URL: https://practice.expandtesting.com/forgot-password

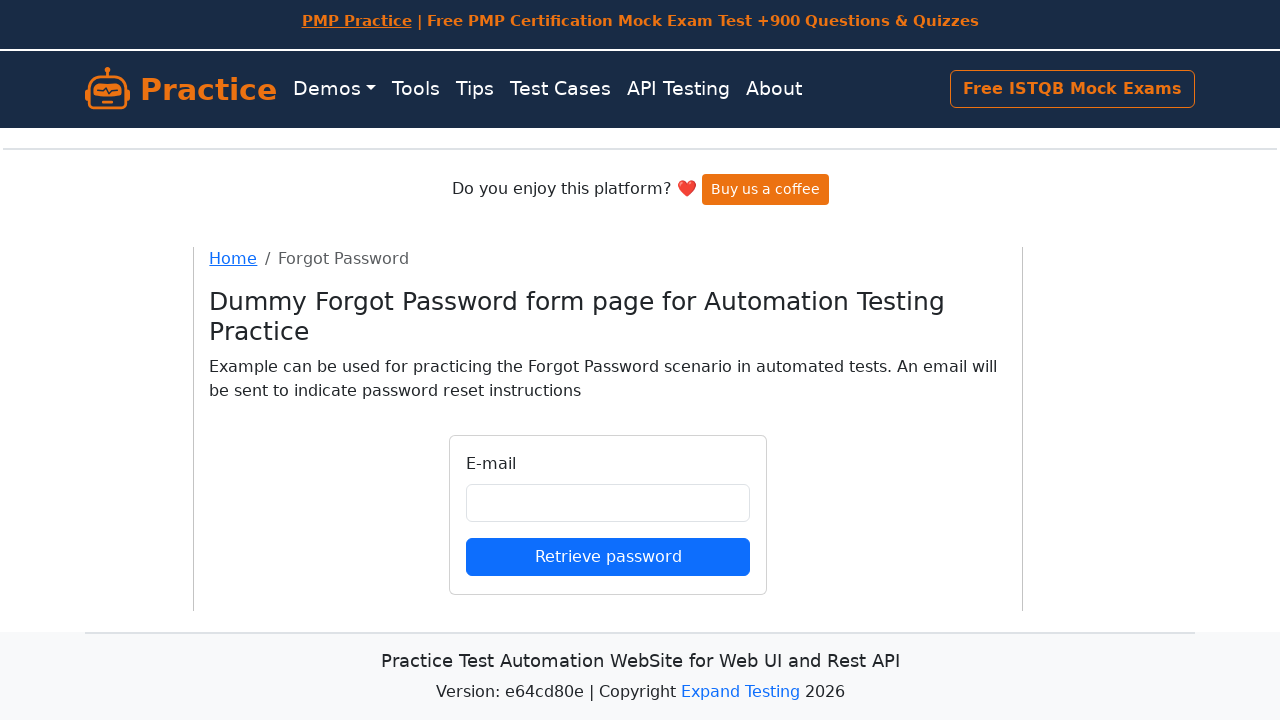

Filled email field with 'johndoe@example.com' on input#email
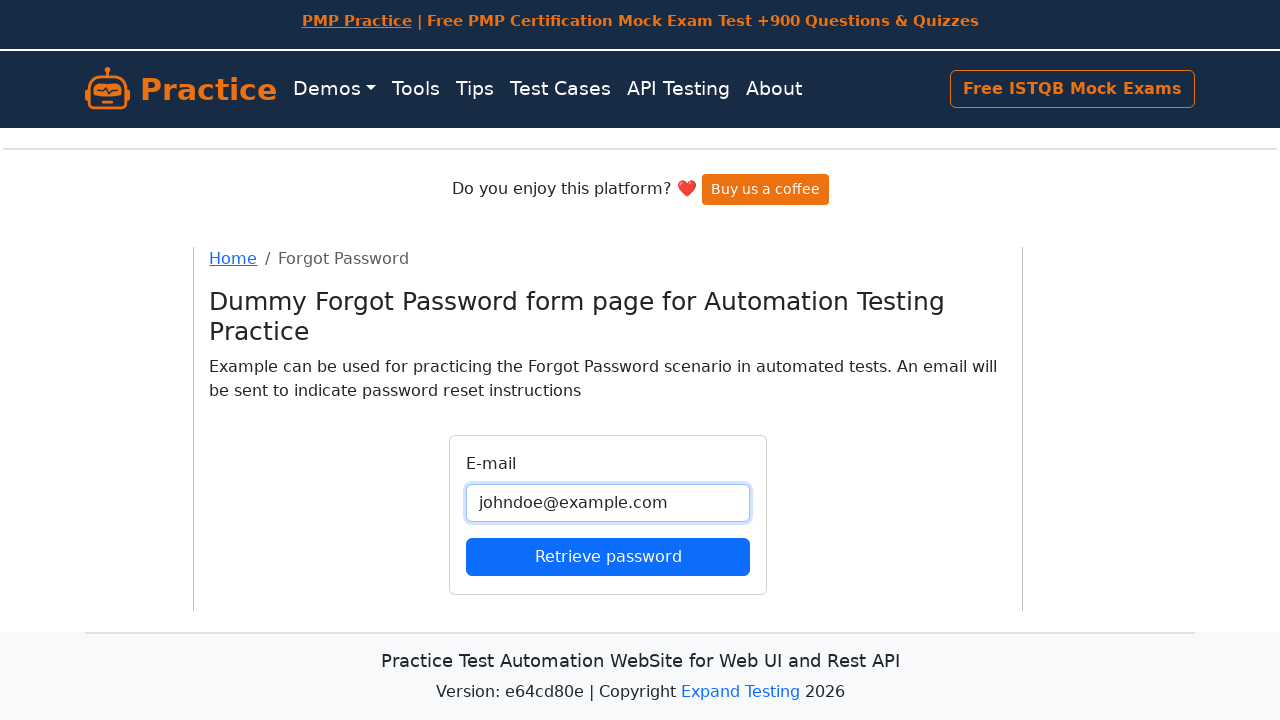

Clicked retrieve password button to submit forgot password form at (608, 556) on button[type='submit']
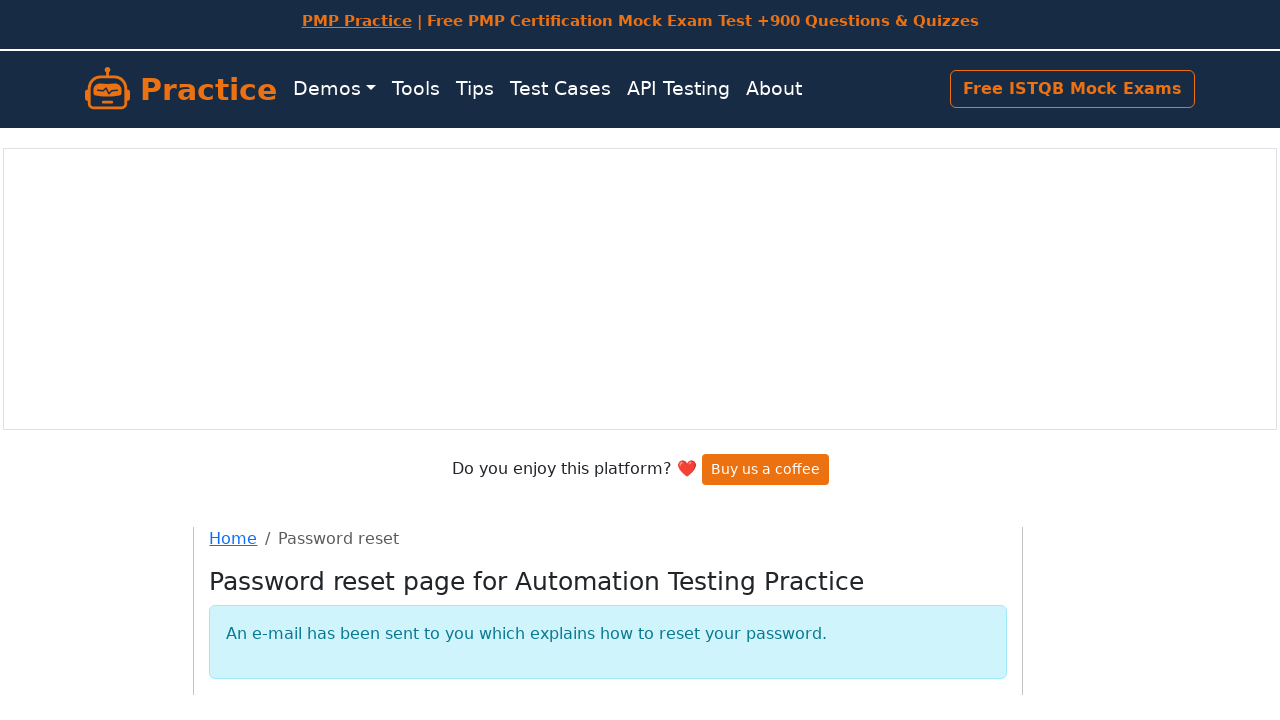

Form submission completed and page loaded
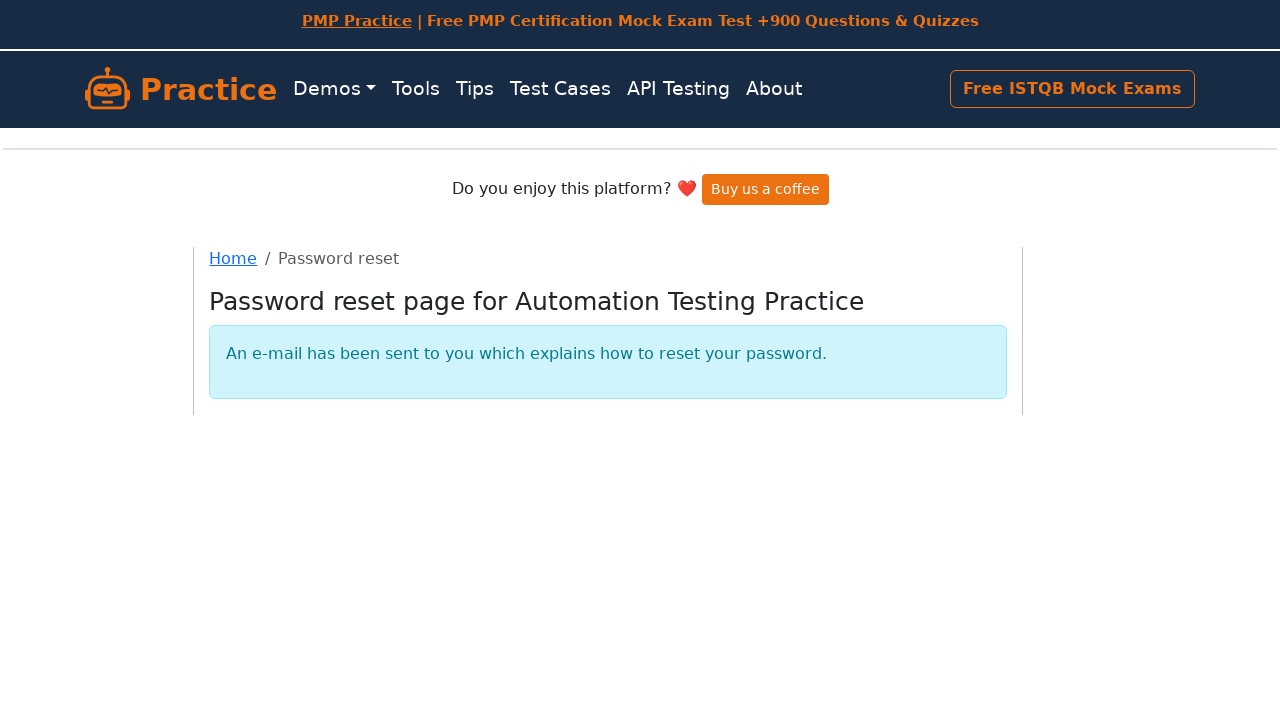

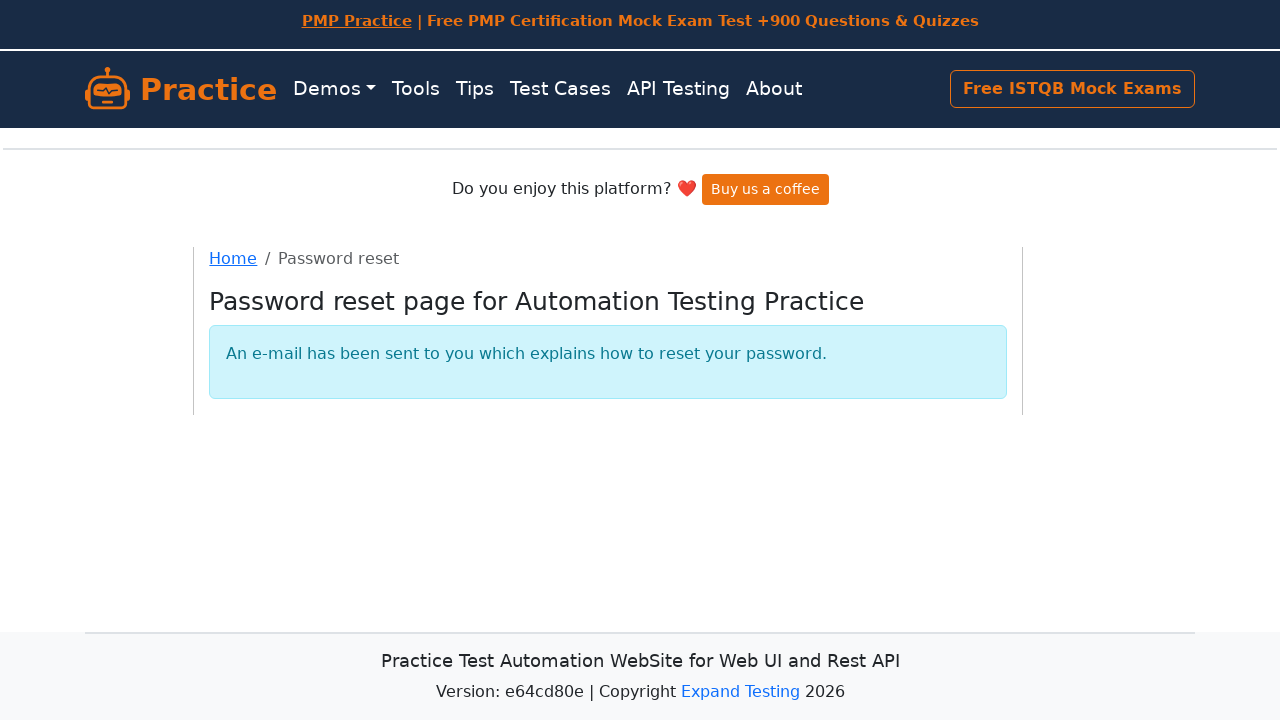